Checks the browser console logs to verify there are no uncaught JavaScript syntax errors on the page

Starting URL: https://webshop-agil-testautomatiserare.netlify.app/

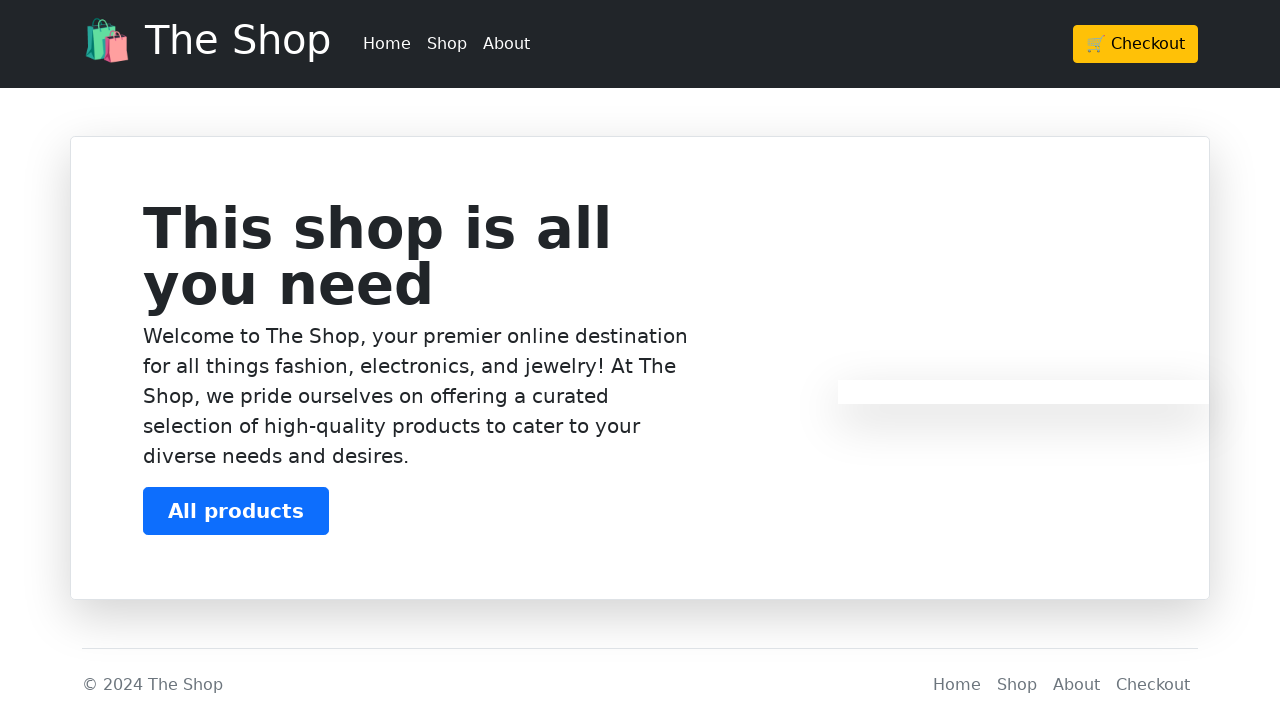

Set up console listener to capture error messages
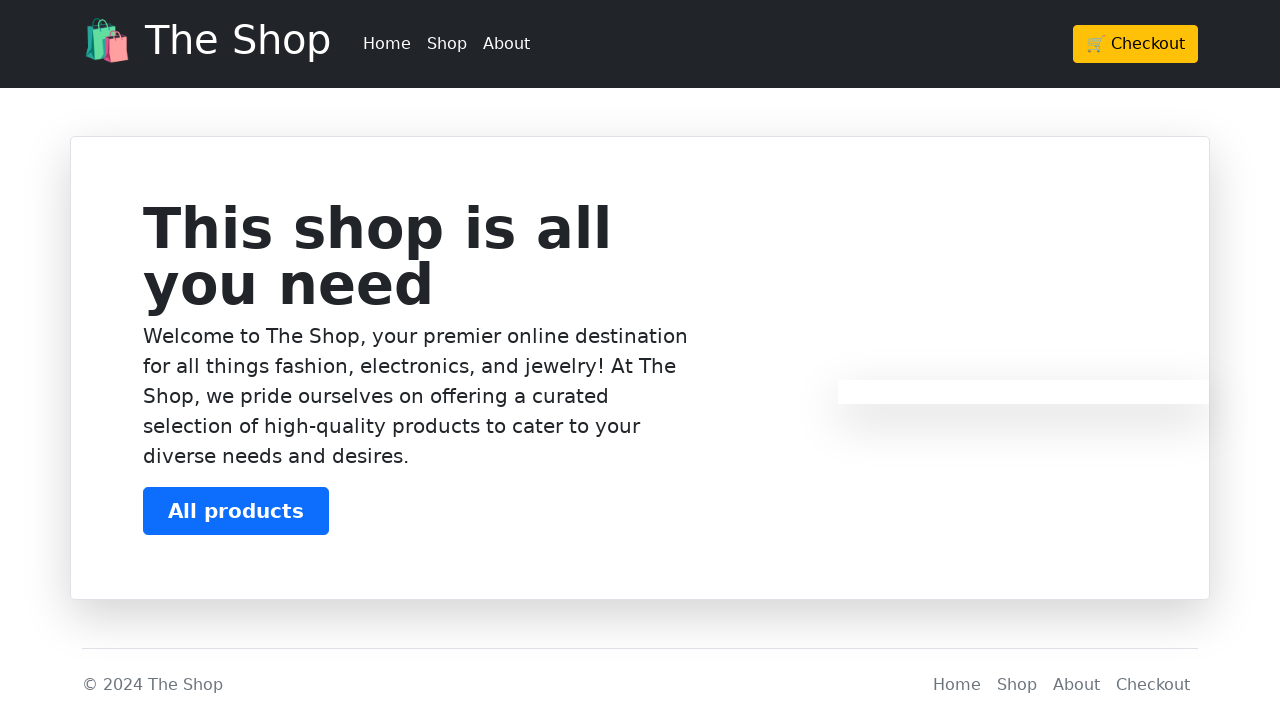

Reloaded page to capture console errors from page load
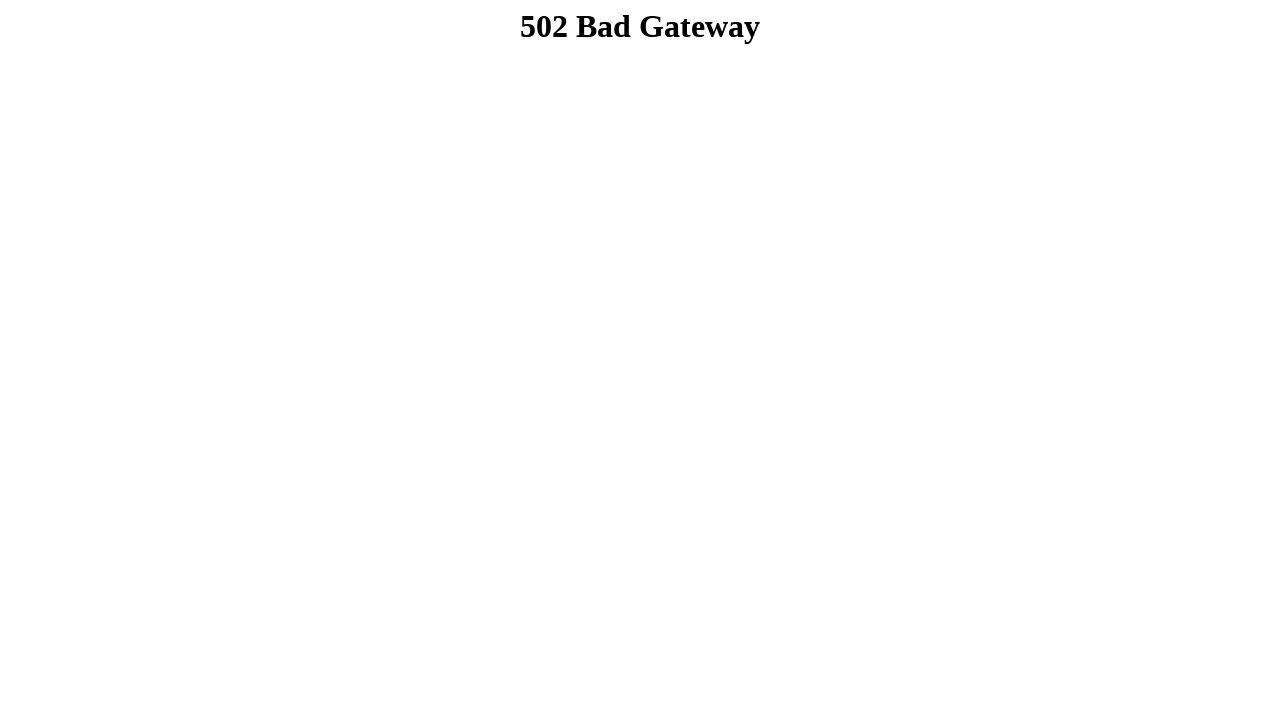

Page fully loaded and network idle state reached
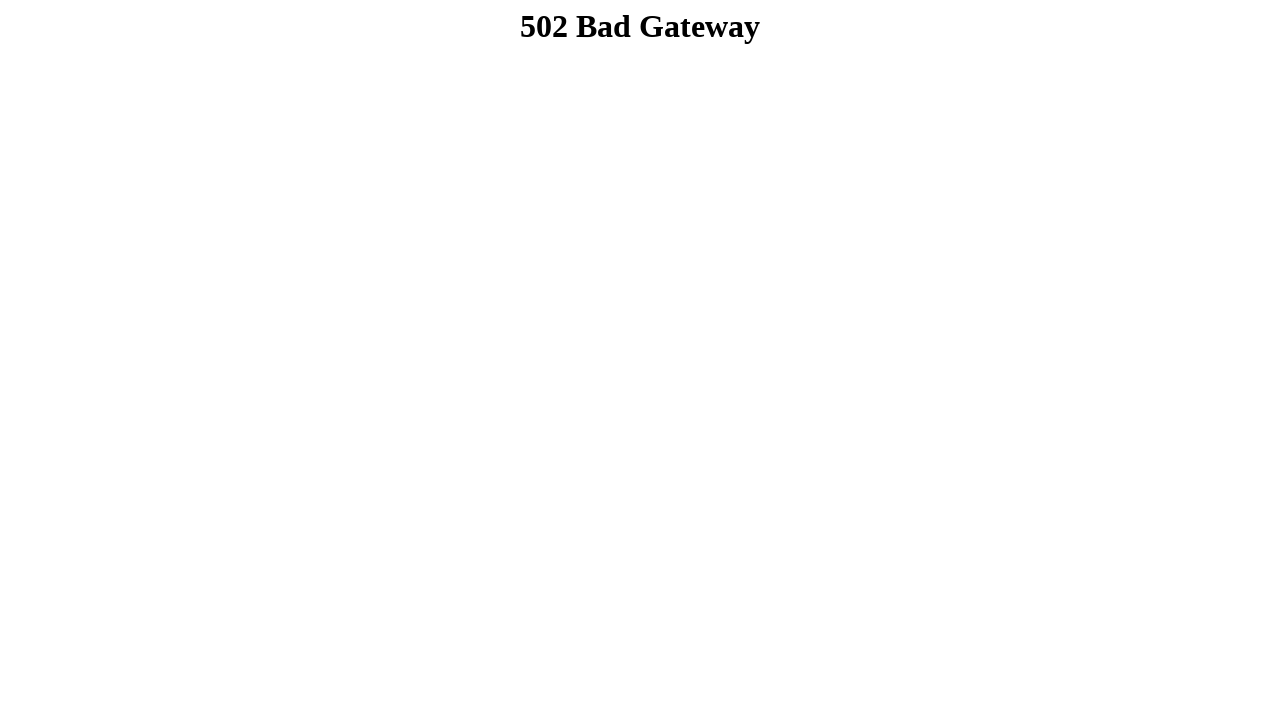

Checked console messages for Uncaught SyntaxError
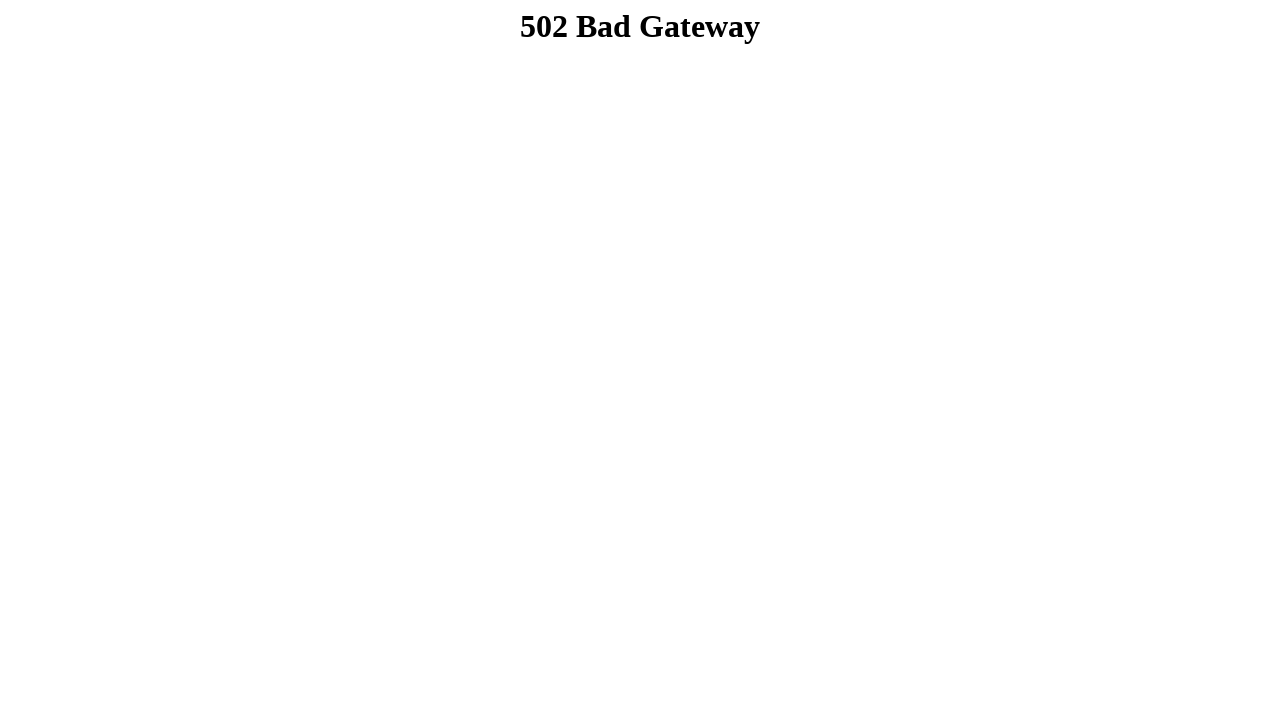

Verified no Uncaught SyntaxError found in console logs
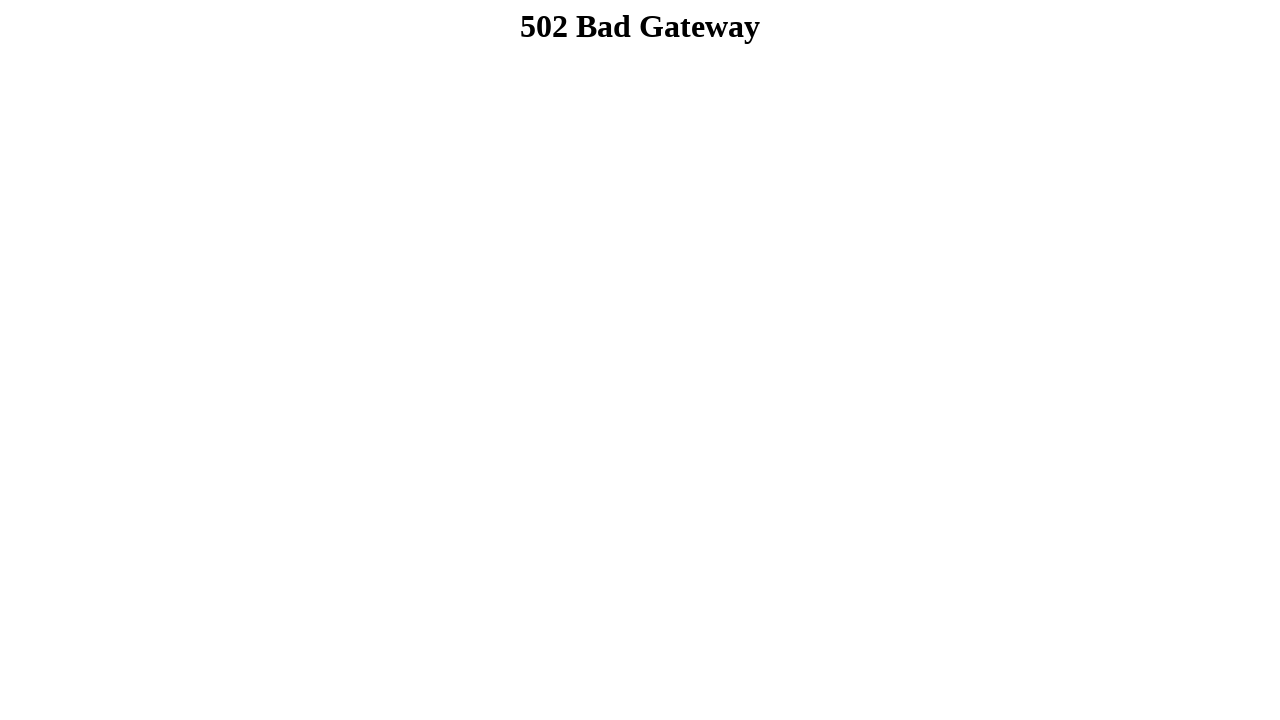

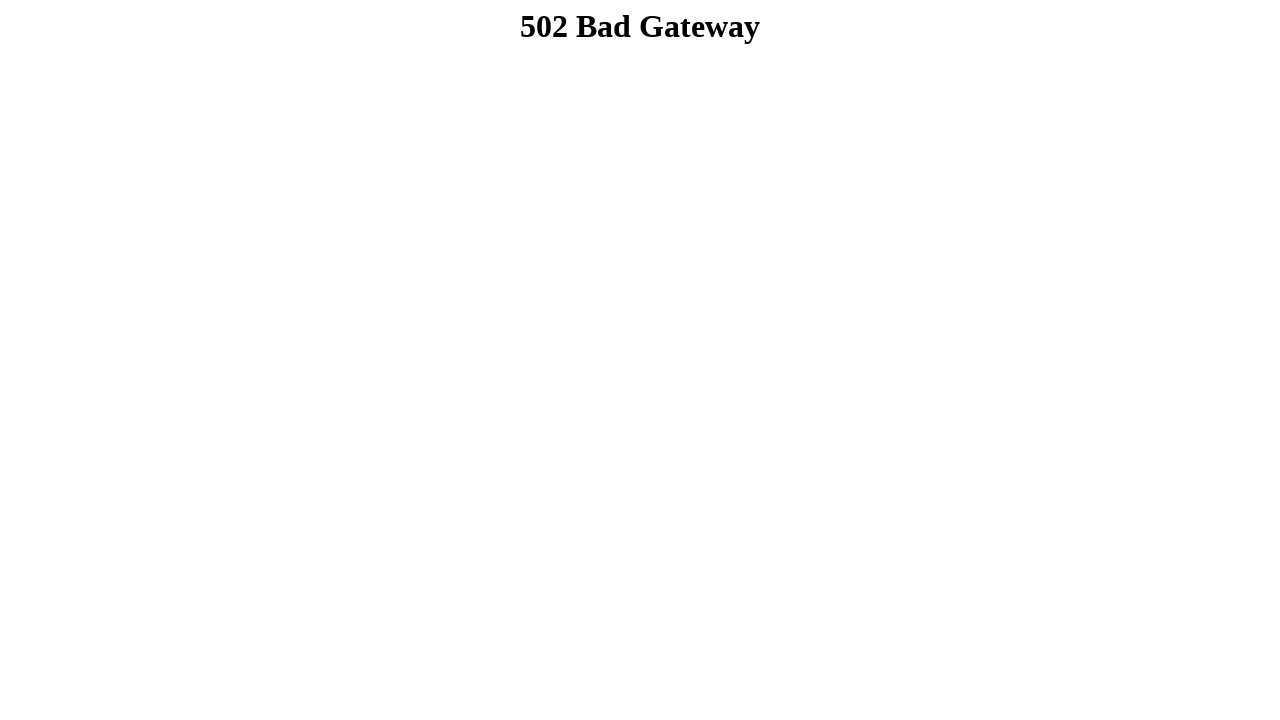